Tests checkbox functionality by clicking all checkboxes and verifying they are selected

Starting URL: https://rahulshettyacademy.com/AutomationPractice/

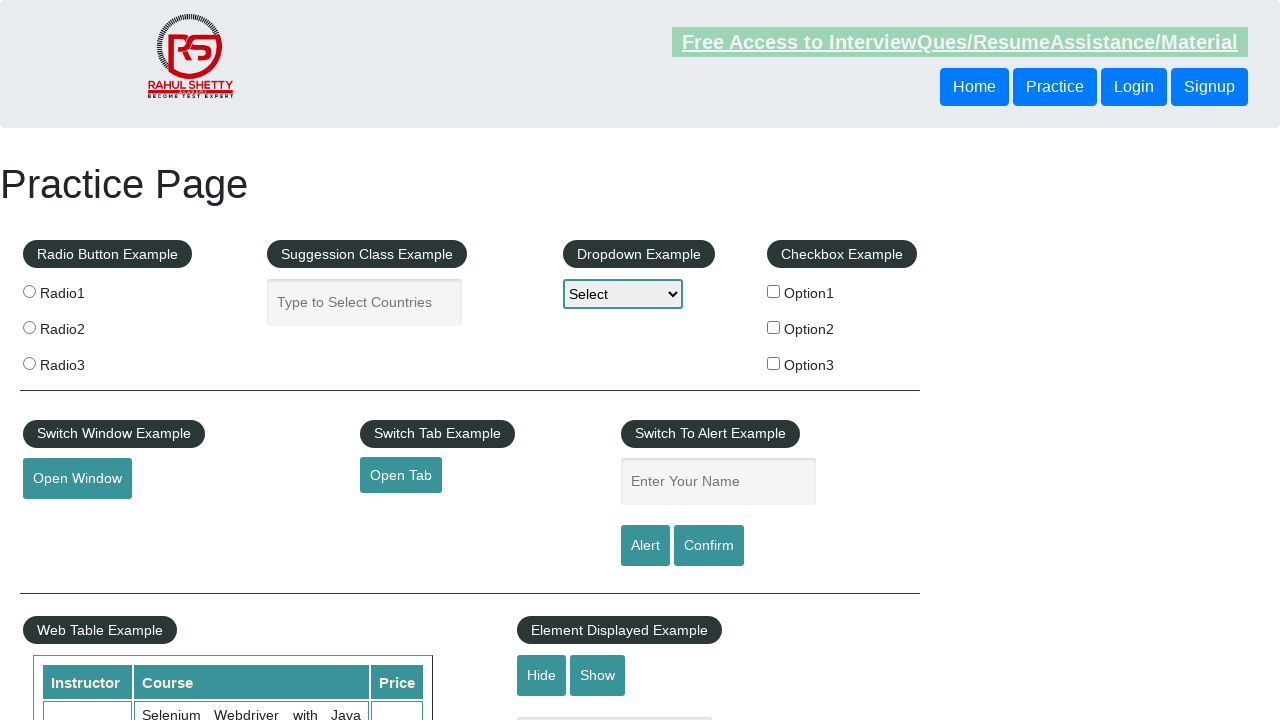

Filled name field with 'Vivek' on input#name
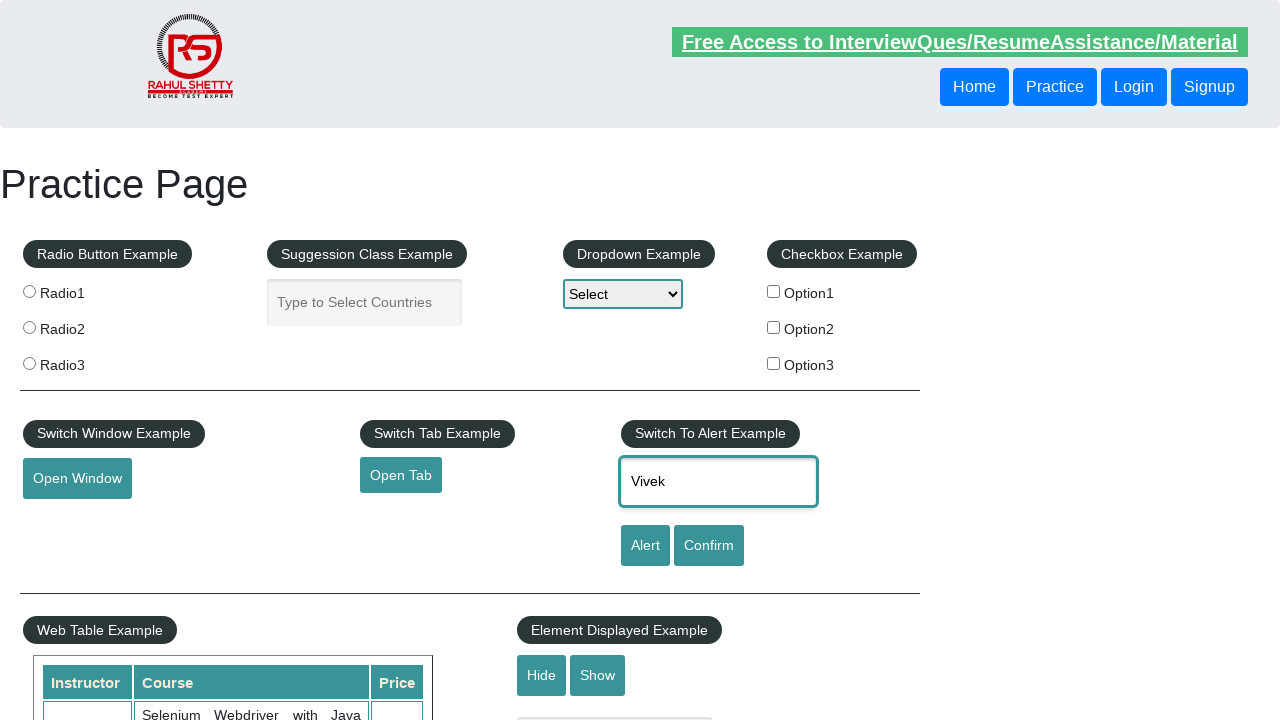

Clicked alert button at (645, 546) on input#alertbtn
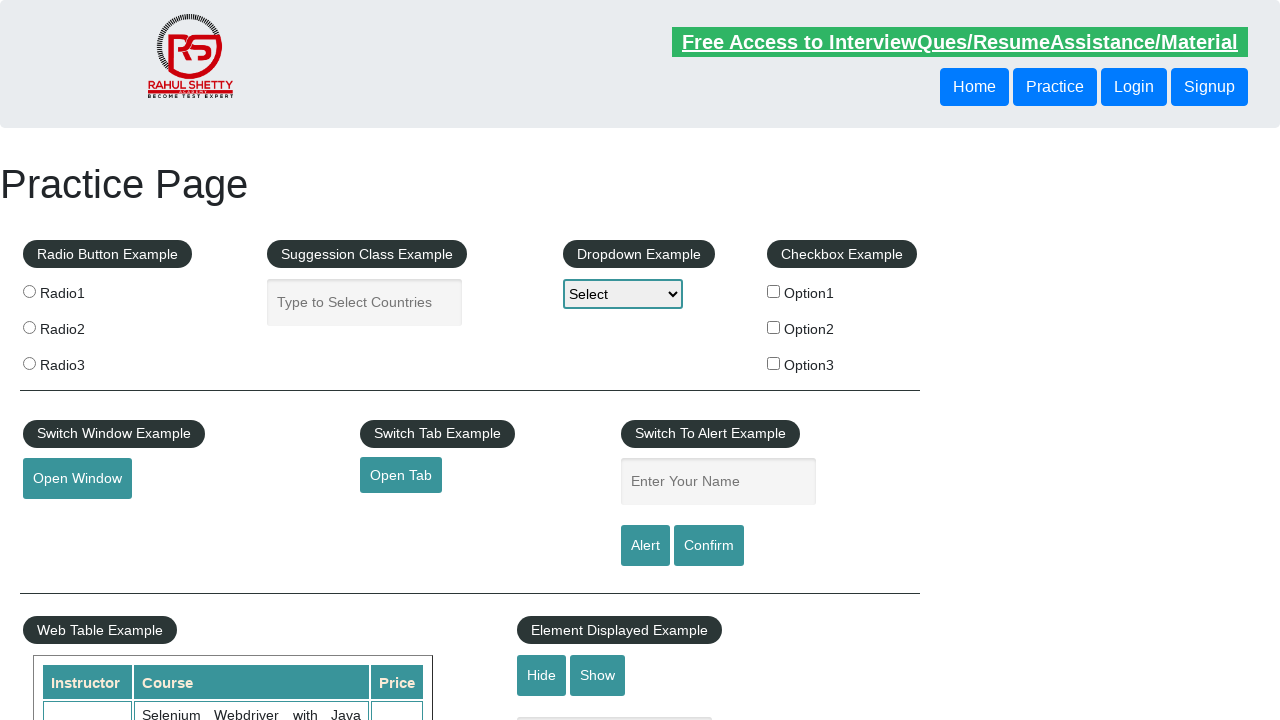

Alert dialog accepted
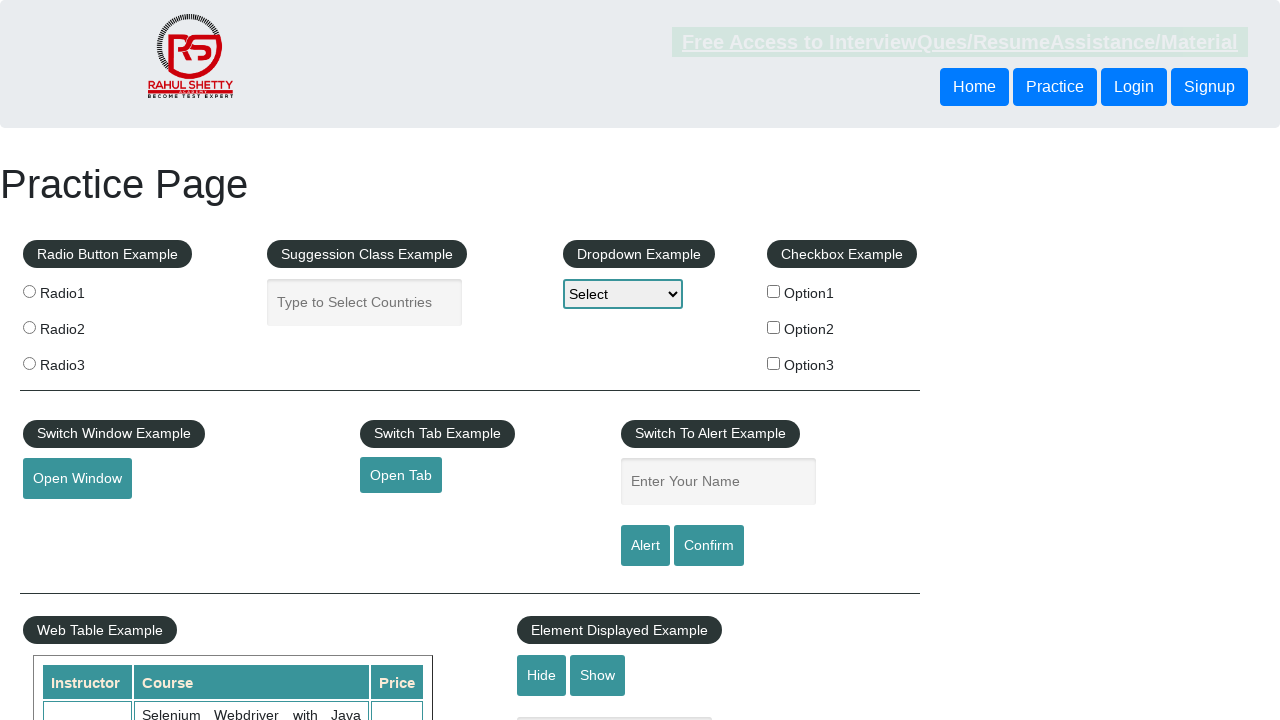

Located all checkboxes in Checkbox Example fieldset
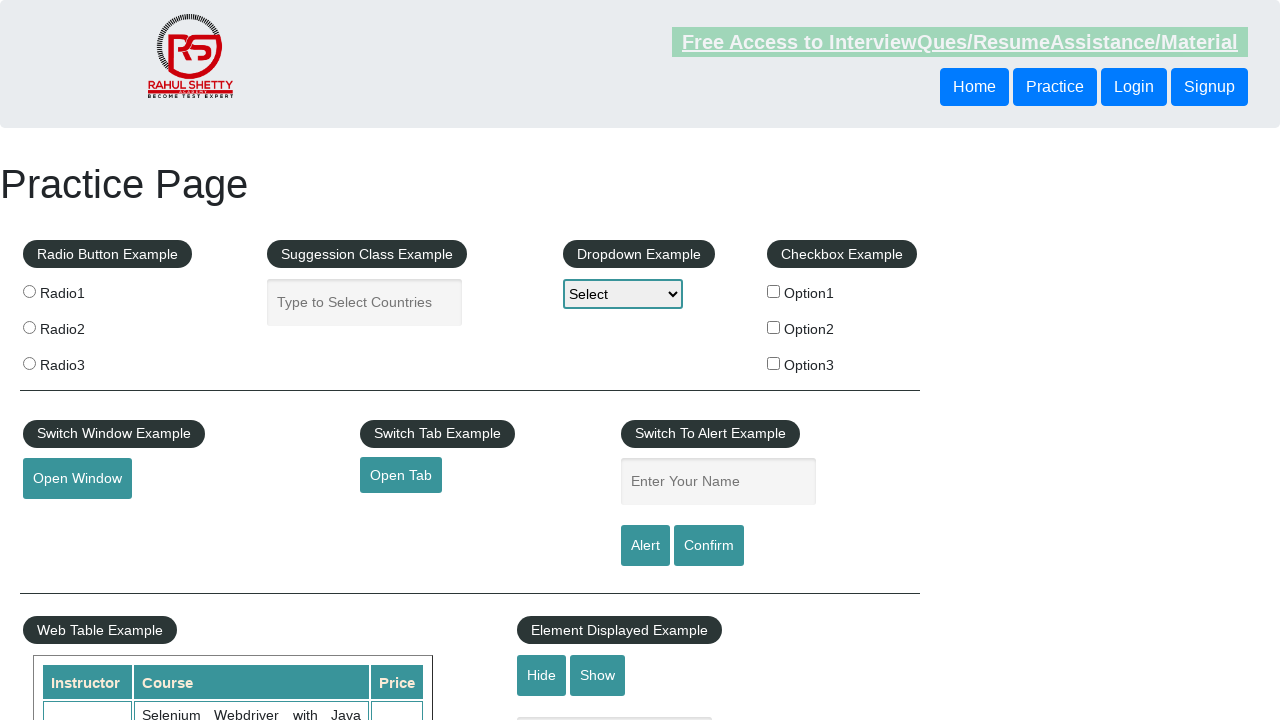

Found 3 checkboxes
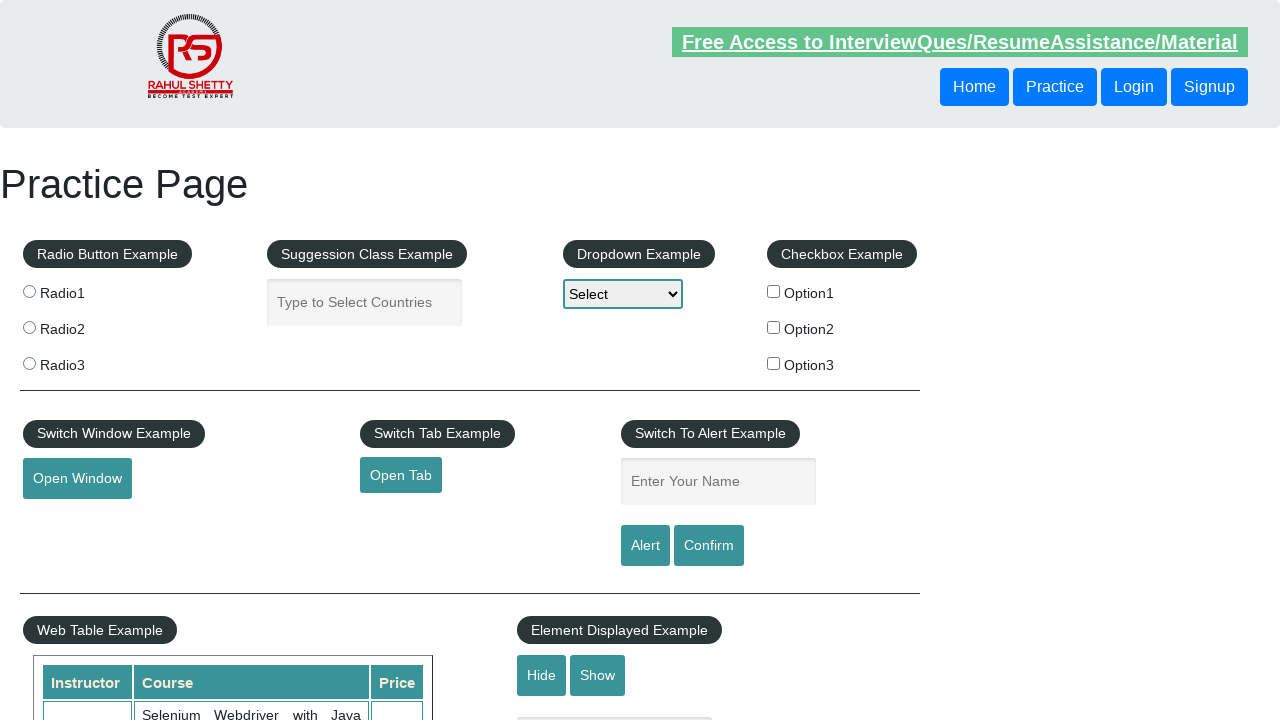

Clicked checkbox 1 at (774, 291) on xpath=//fieldset[contains(.,'Checkbox Example')]/label/input >> nth=0
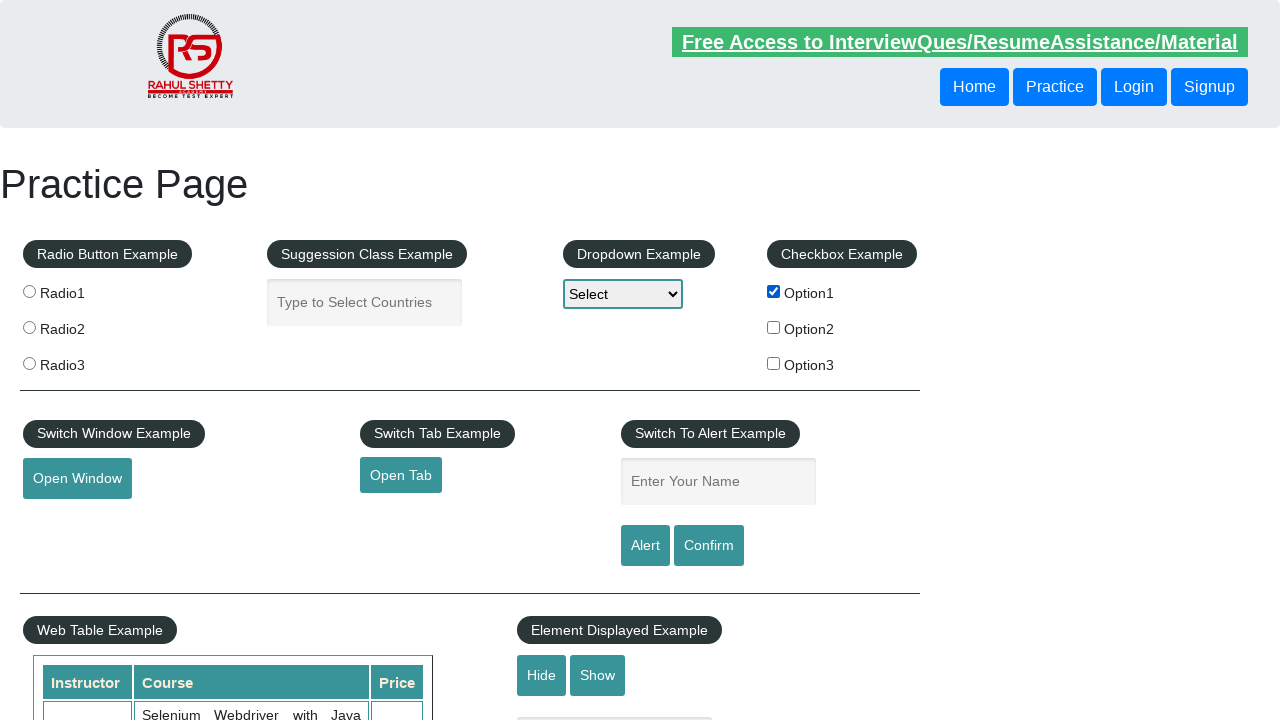

Verified checkbox 1 is selected
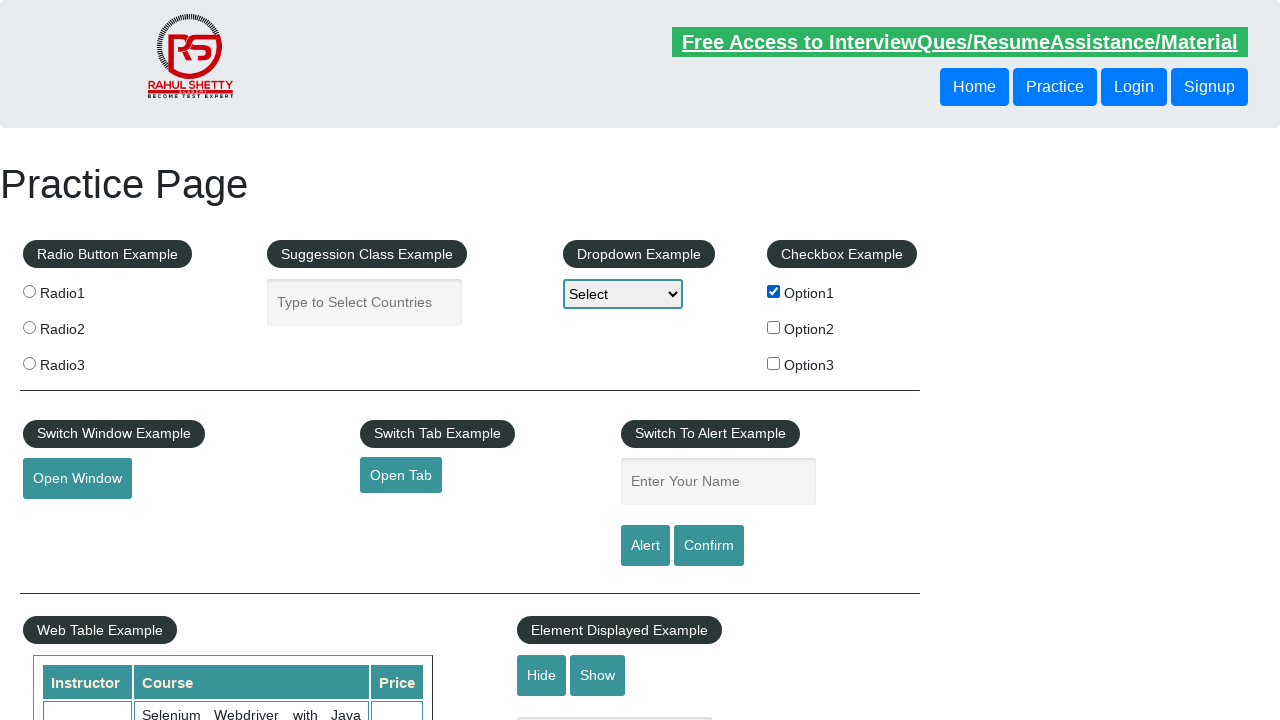

Clicked checkbox 2 at (774, 327) on xpath=//fieldset[contains(.,'Checkbox Example')]/label/input >> nth=1
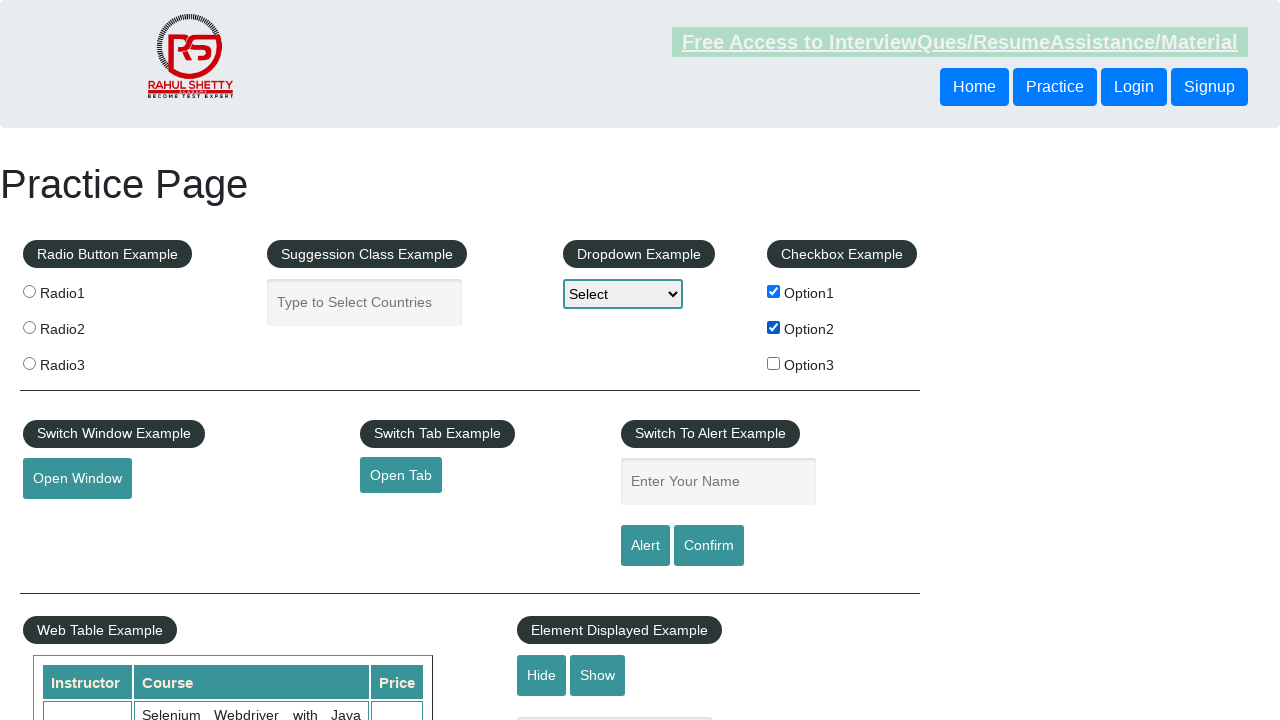

Verified checkbox 2 is selected
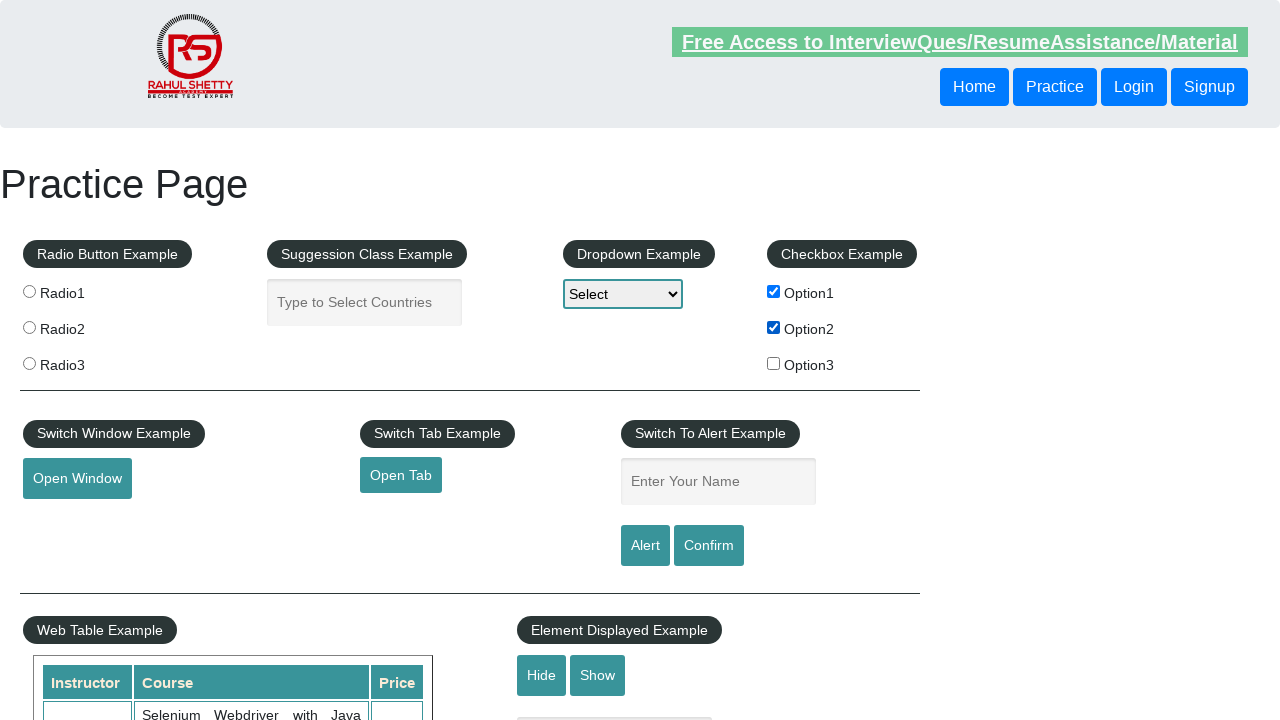

Clicked checkbox 3 at (774, 363) on xpath=//fieldset[contains(.,'Checkbox Example')]/label/input >> nth=2
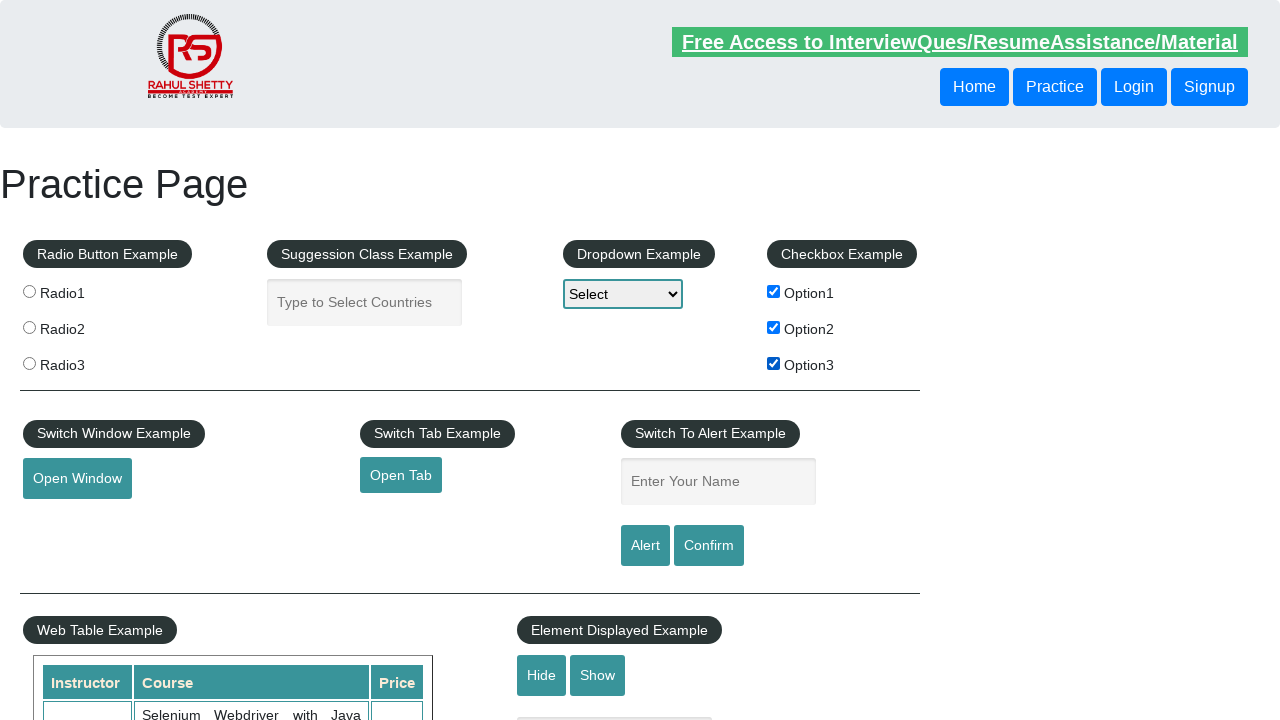

Verified checkbox 3 is selected
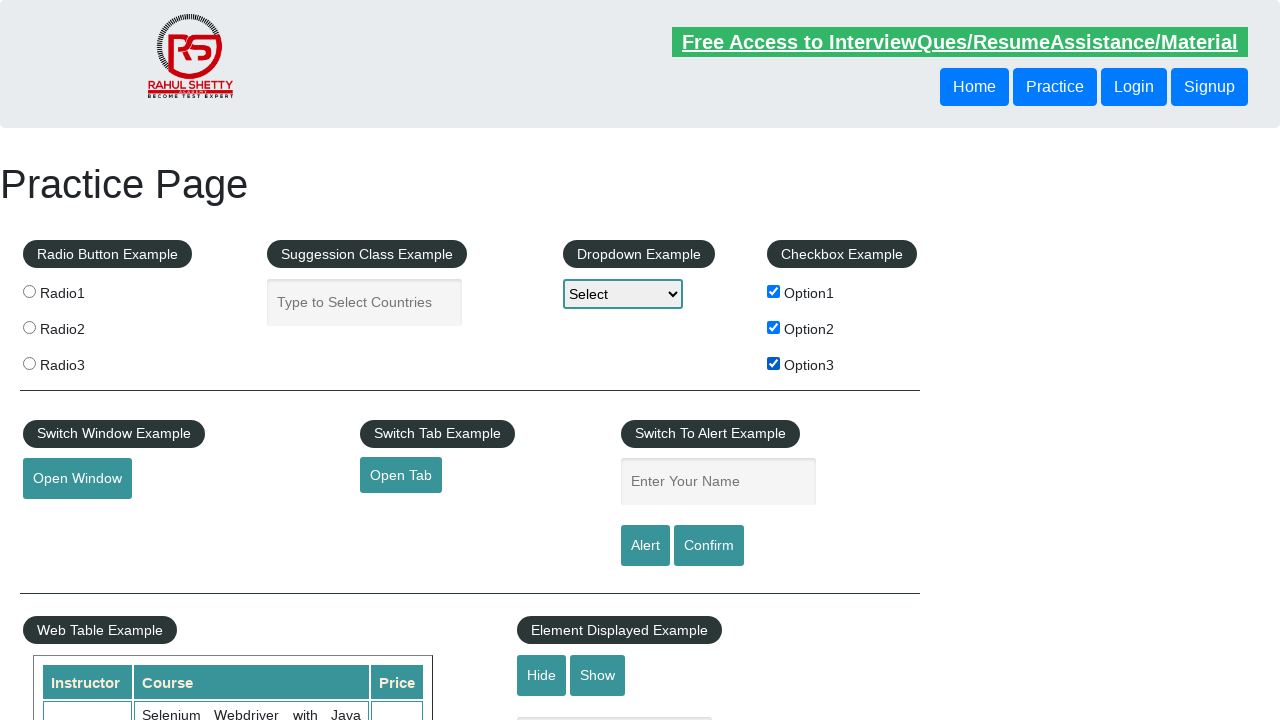

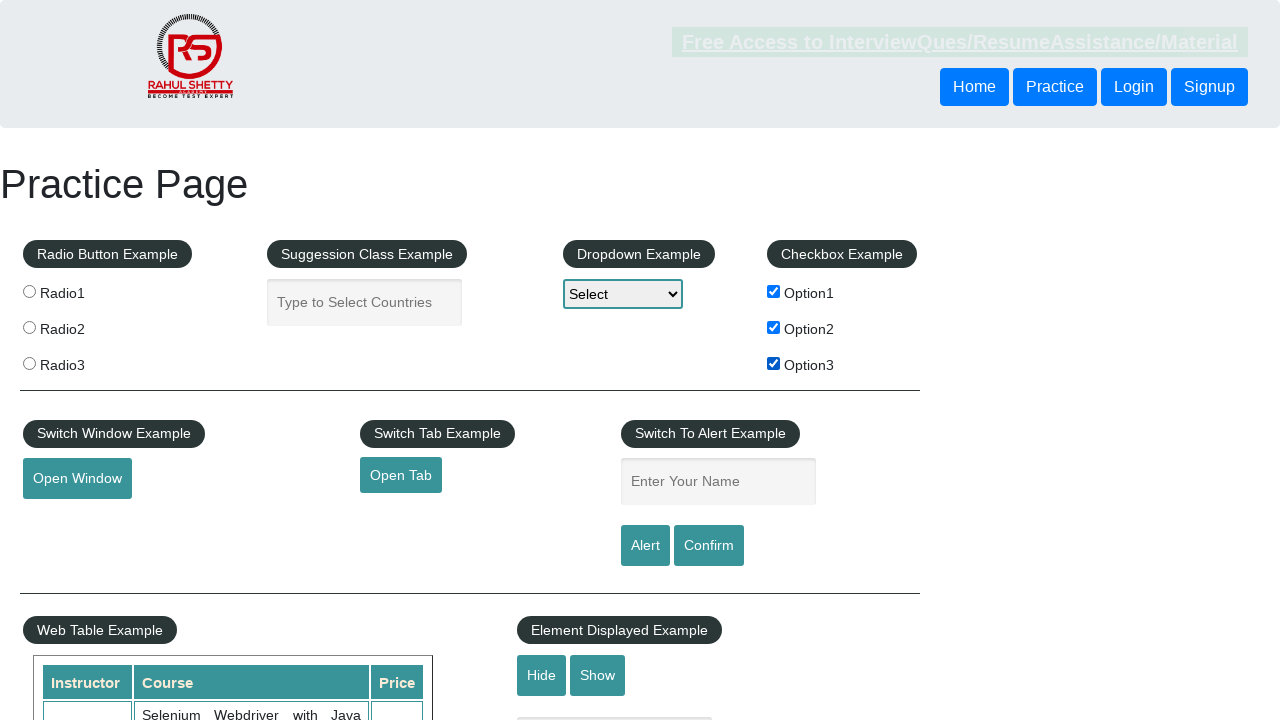